Tests a passenger count dropdown by clicking to open it, incrementing the adult passenger count 4 times to reach 5 adults, closing the dropdown, and verifying the displayed text shows "5 Adult".

Starting URL: https://rahulshettyacademy.com/dropdownsPractise/

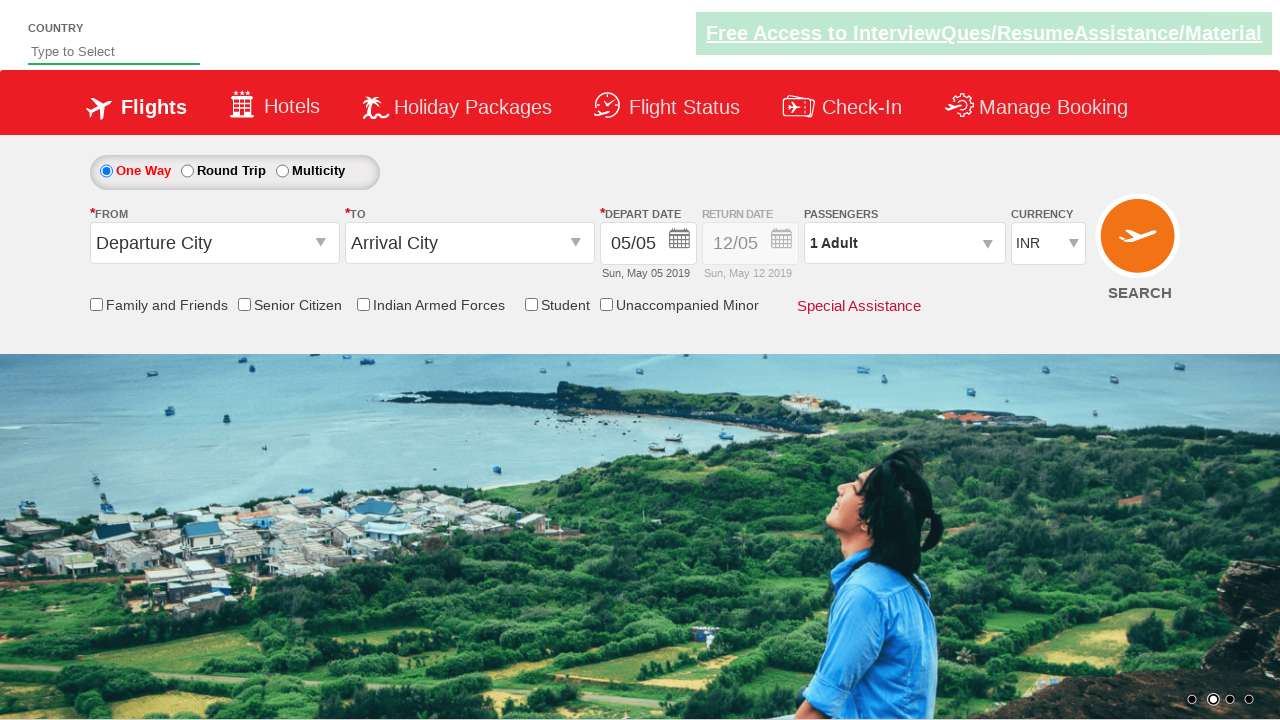

Clicked passenger info dropdown to open it at (904, 243) on #divpaxinfo
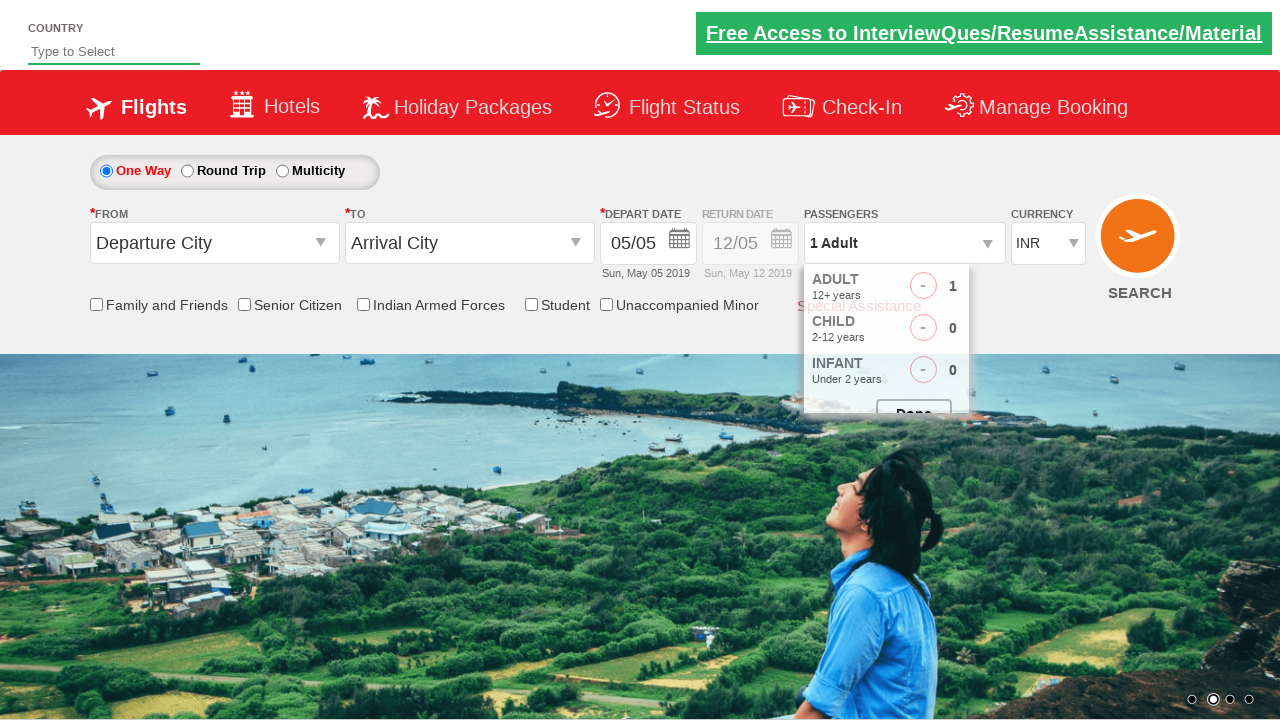

Waited for dropdown to be visible
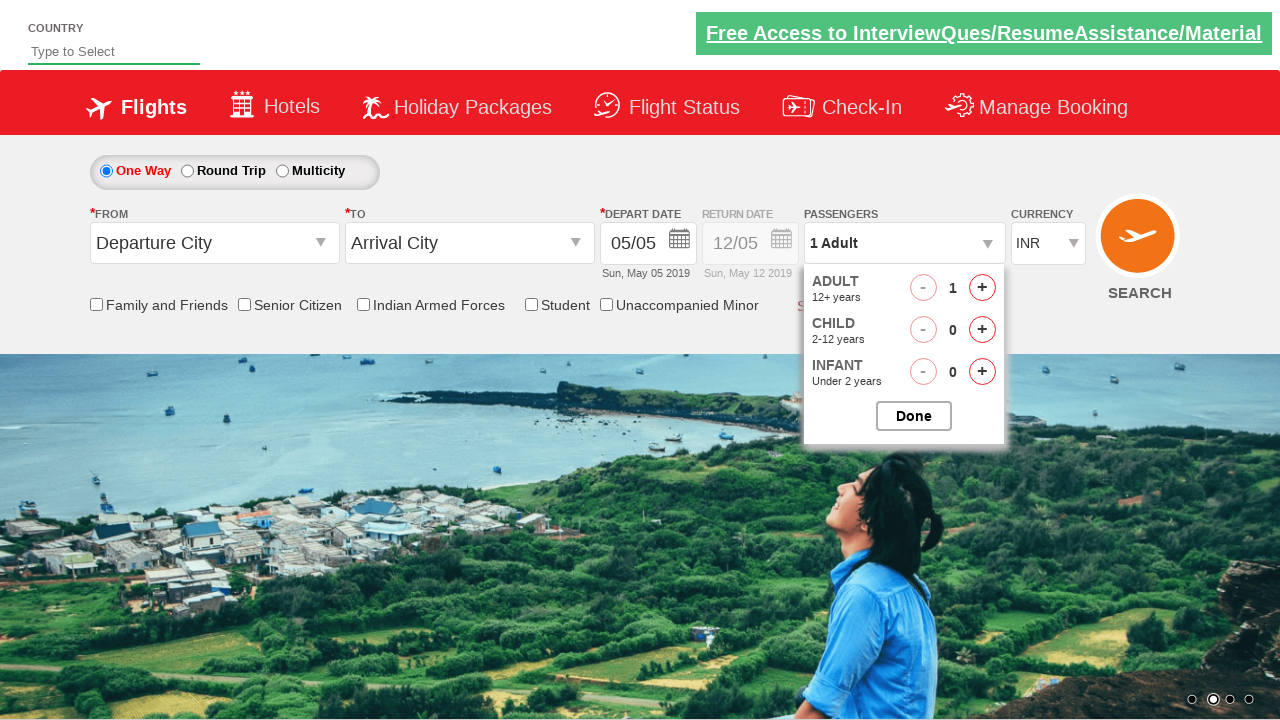

Clicked increment adult button (iteration 1/4) at (982, 288) on #hrefIncAdt
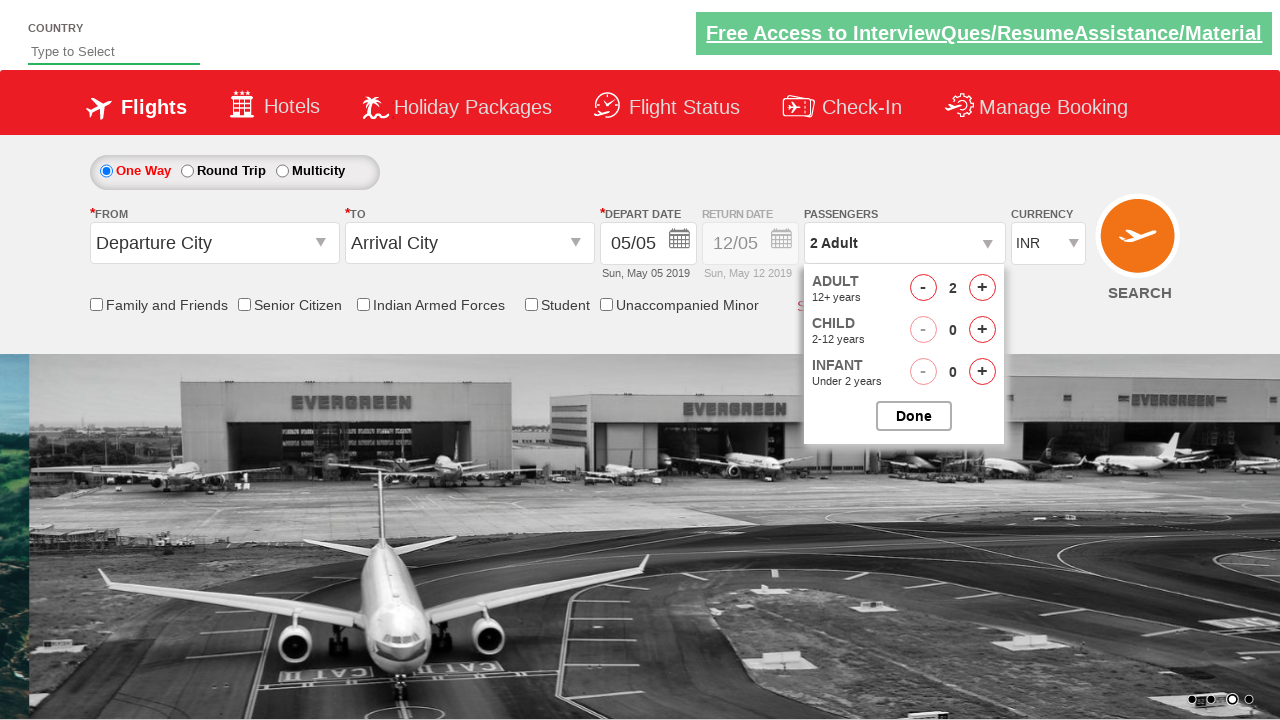

Clicked increment adult button (iteration 2/4) at (982, 288) on #hrefIncAdt
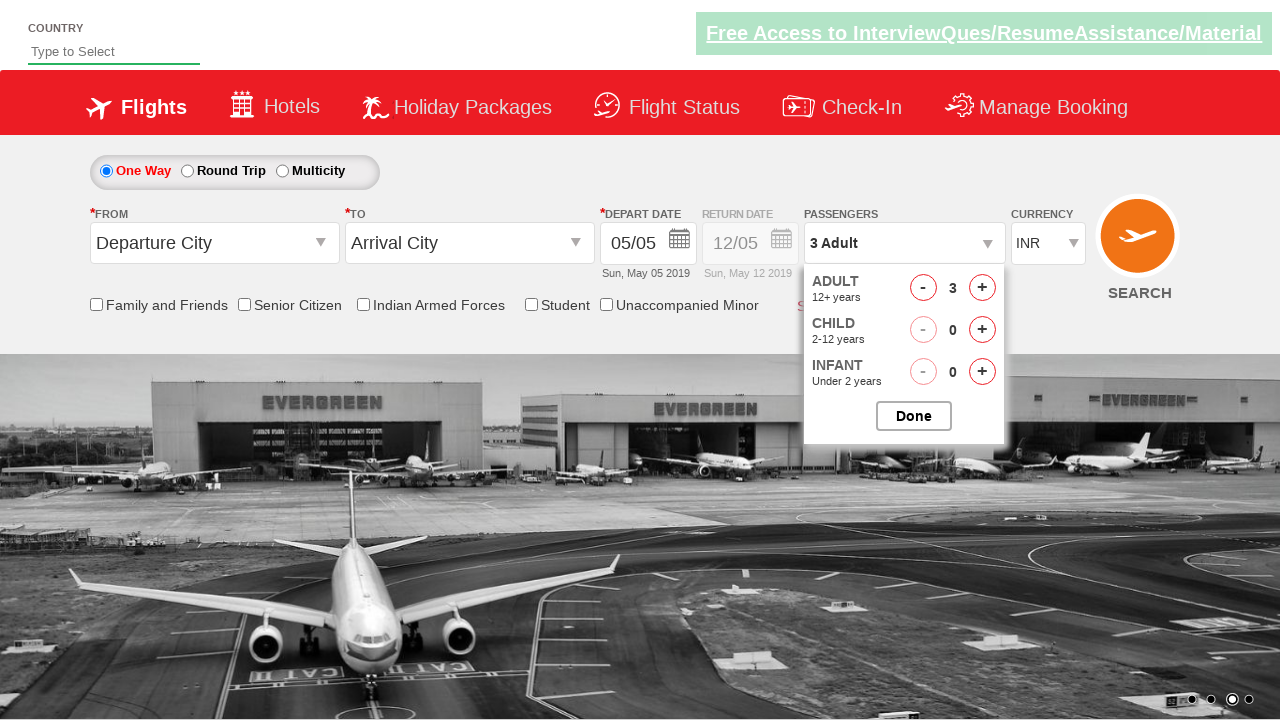

Clicked increment adult button (iteration 3/4) at (982, 288) on #hrefIncAdt
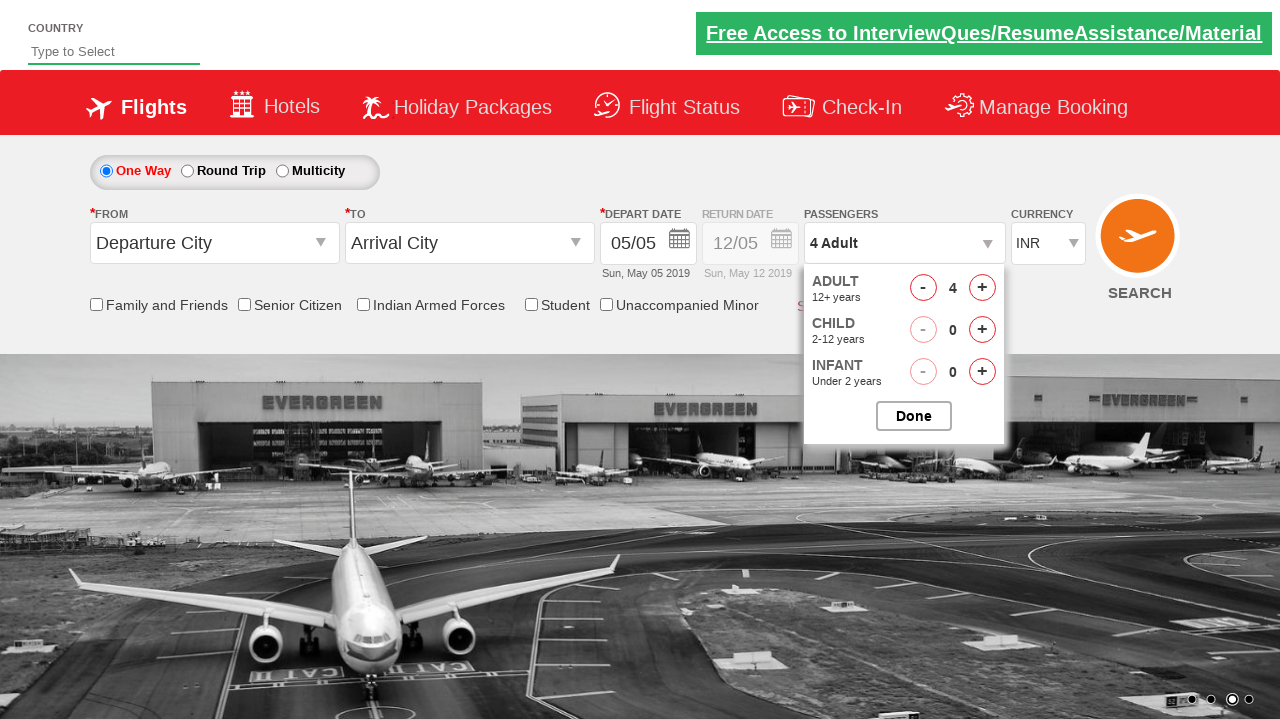

Clicked increment adult button (iteration 4/4) at (982, 288) on #hrefIncAdt
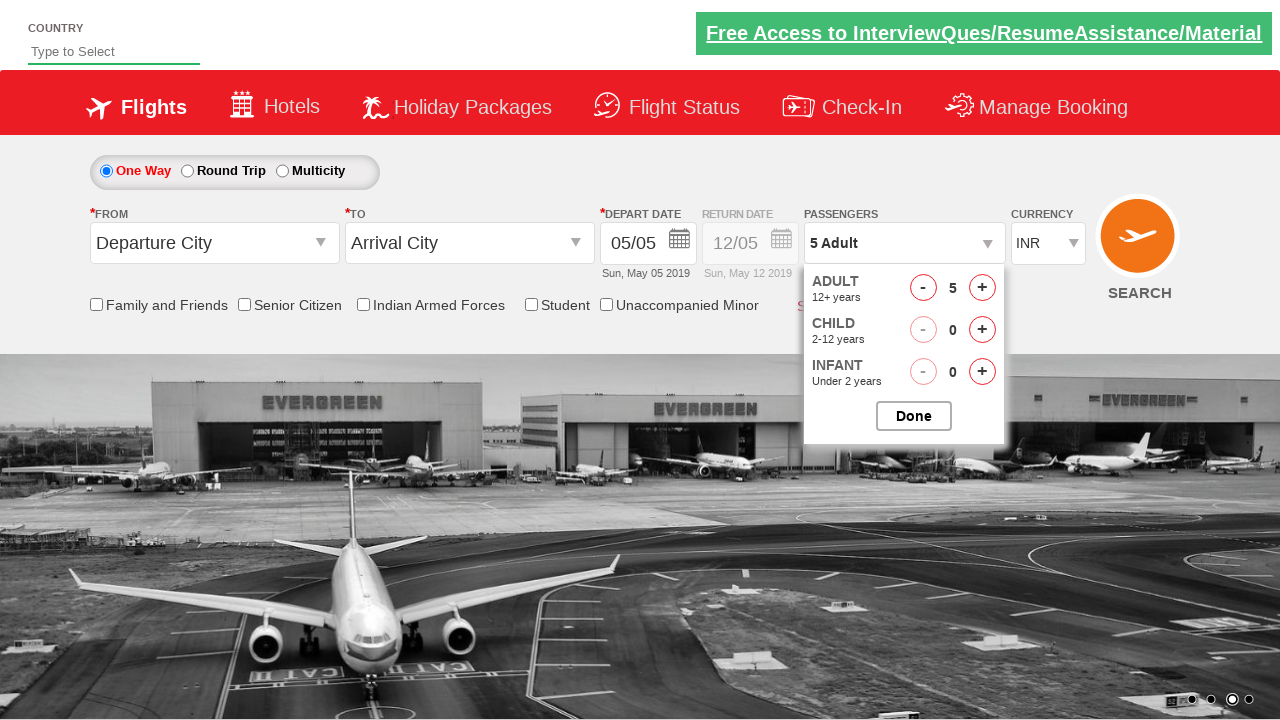

Clicked button to close the passenger dropdown at (914, 416) on #btnclosepaxoption
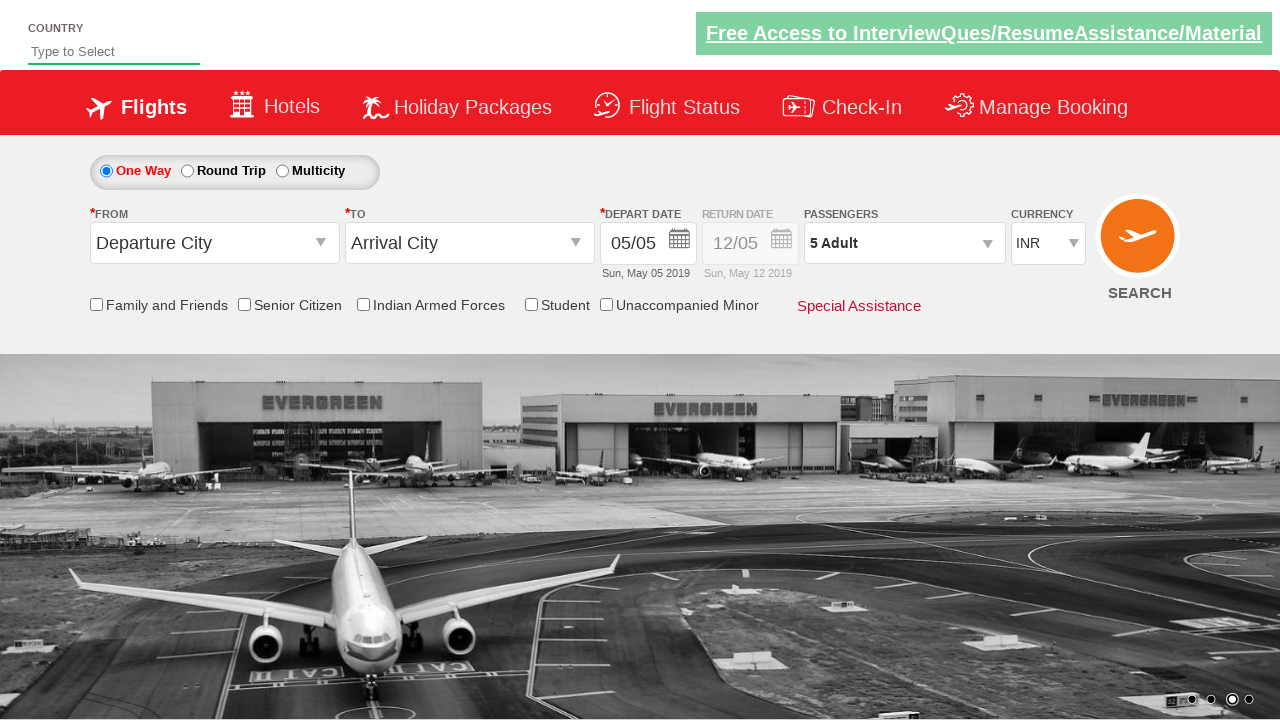

Retrieved passenger count text from dropdown
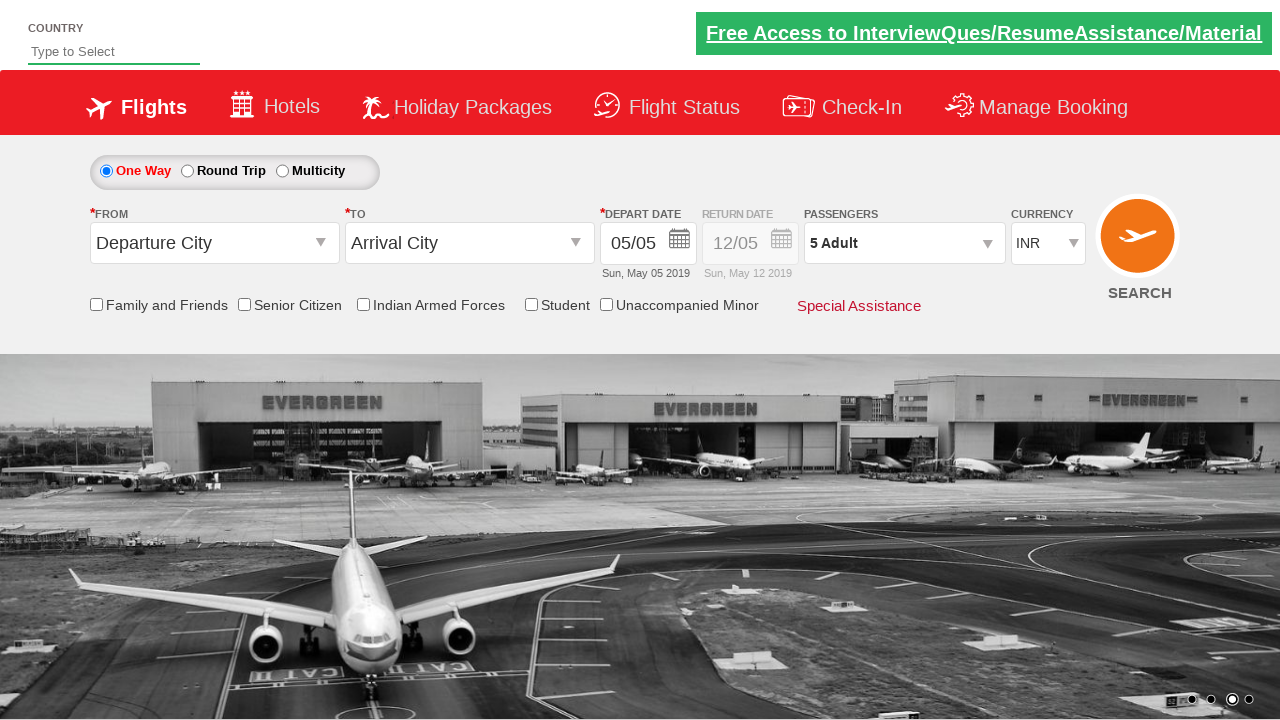

Verified that passenger count displays '5 Adult' correctly
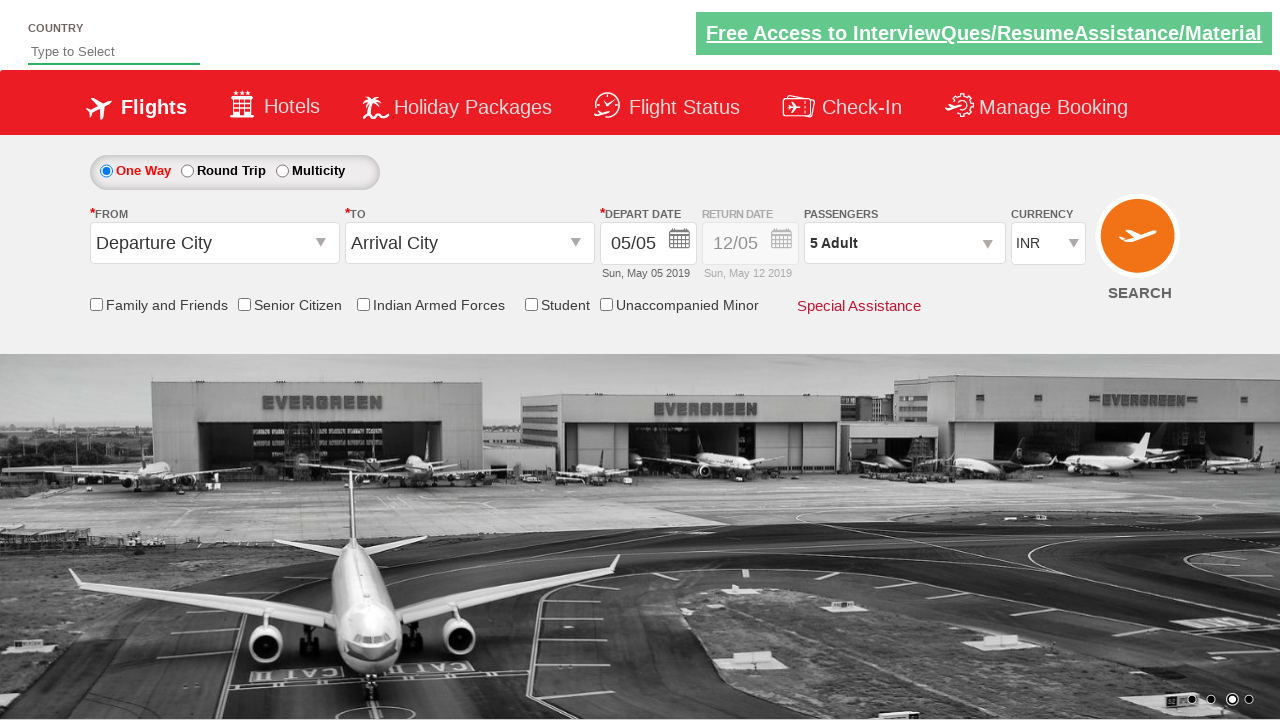

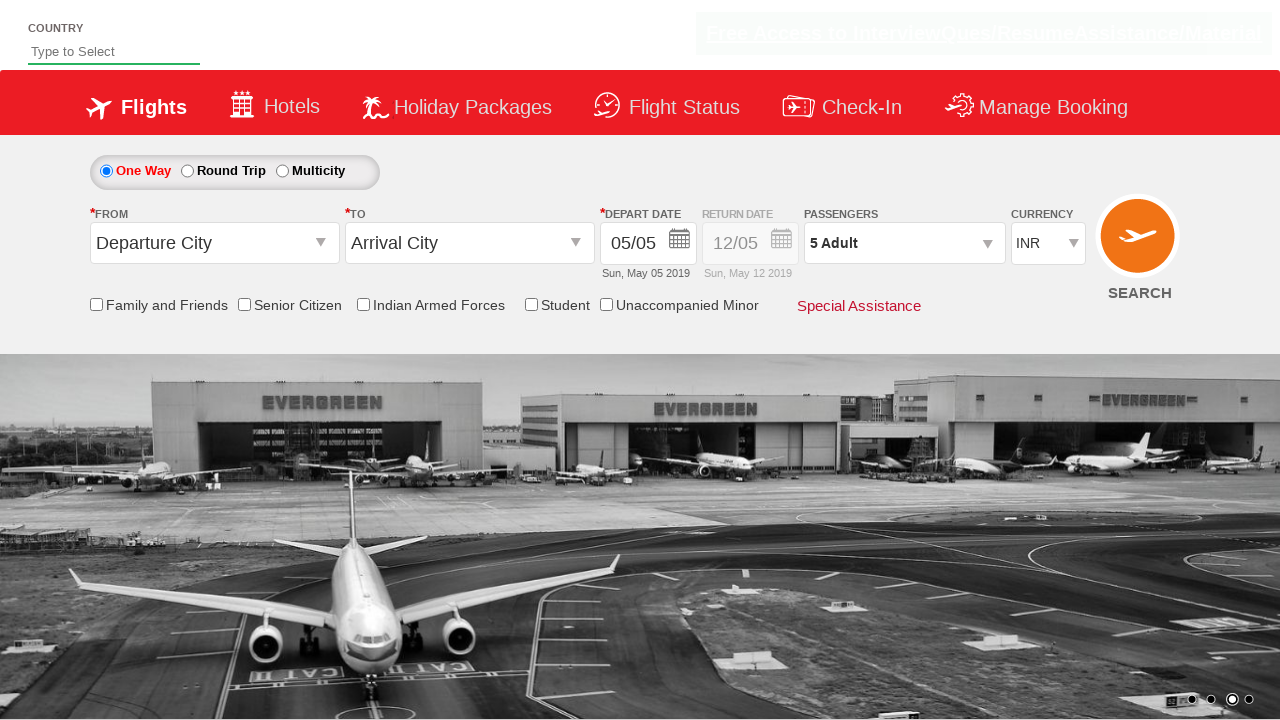